Tests that a job application form shows validation error when submitted with an invalid email address format. The test fills all form fields including name, age, location, contact details with an invalid email, and various other fields, then clicks Apply Now to verify form validation.

Starting URL: https://www.pixlogix.com/careers/php-team-lead/

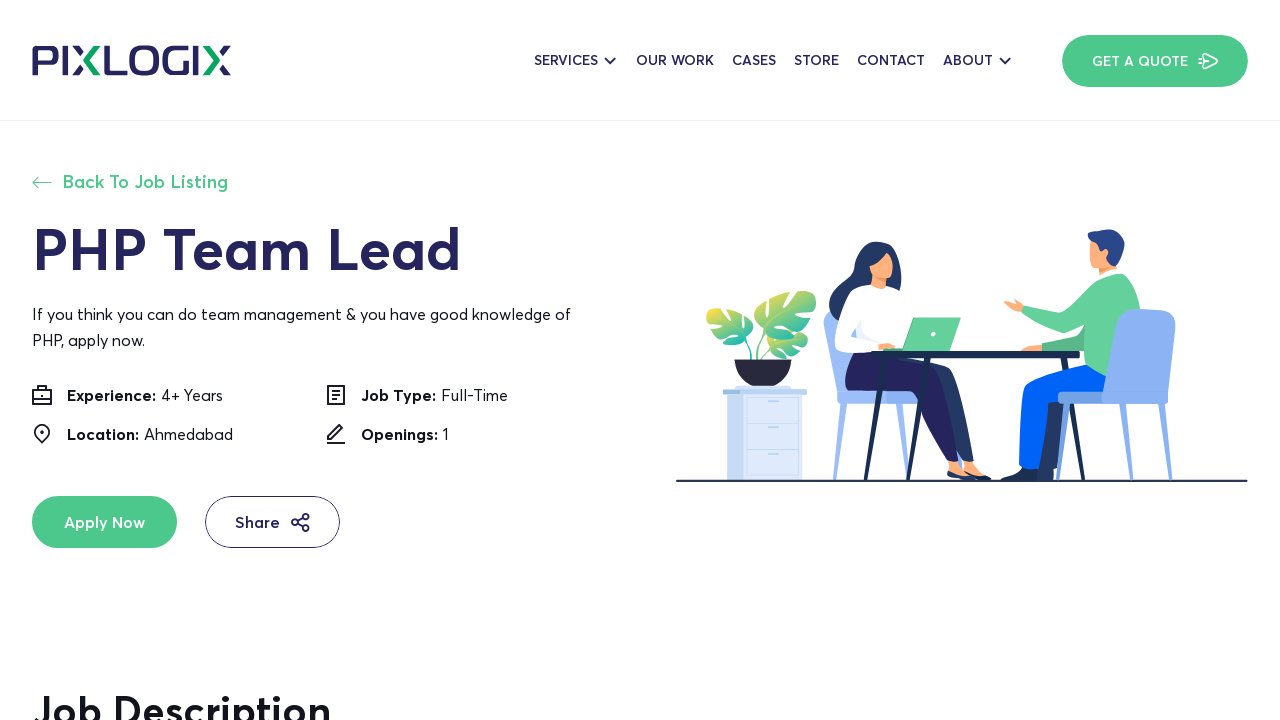

Filled full name field with 'Watson' on input[placeholder='Enter Your Full Name']
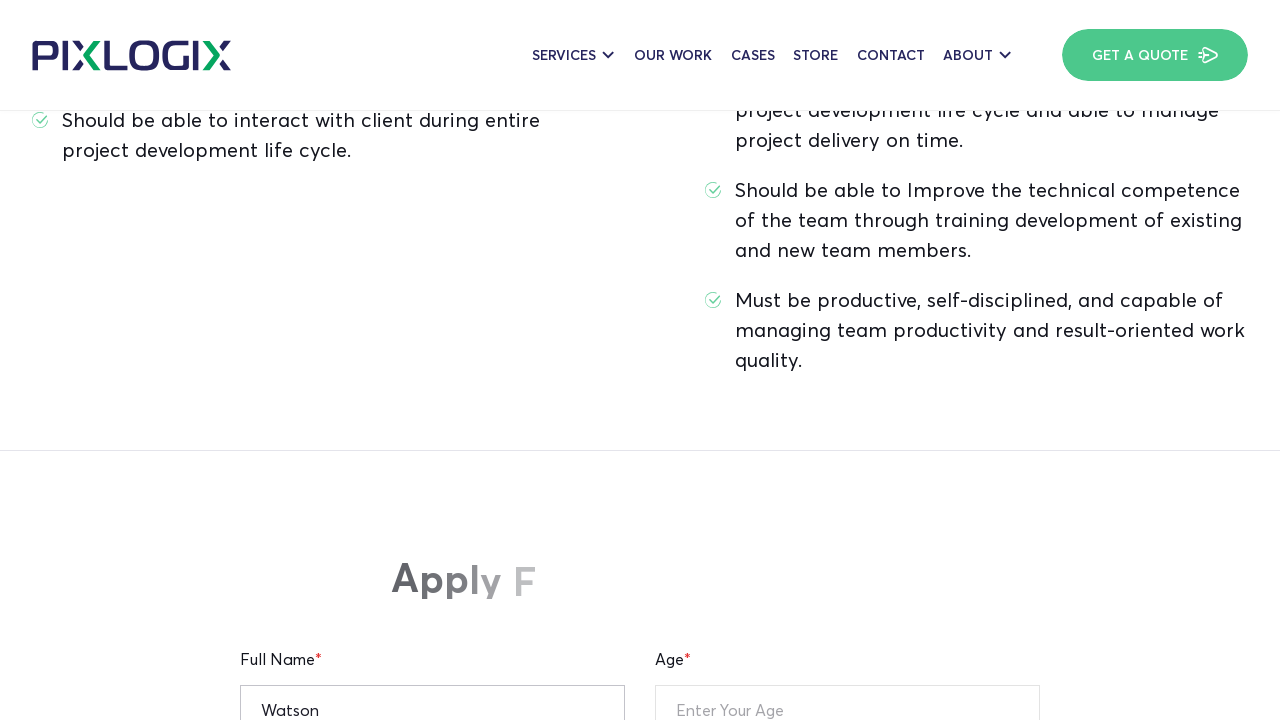

Filled age field with '25' on input[placeholder='Enter Your Age']
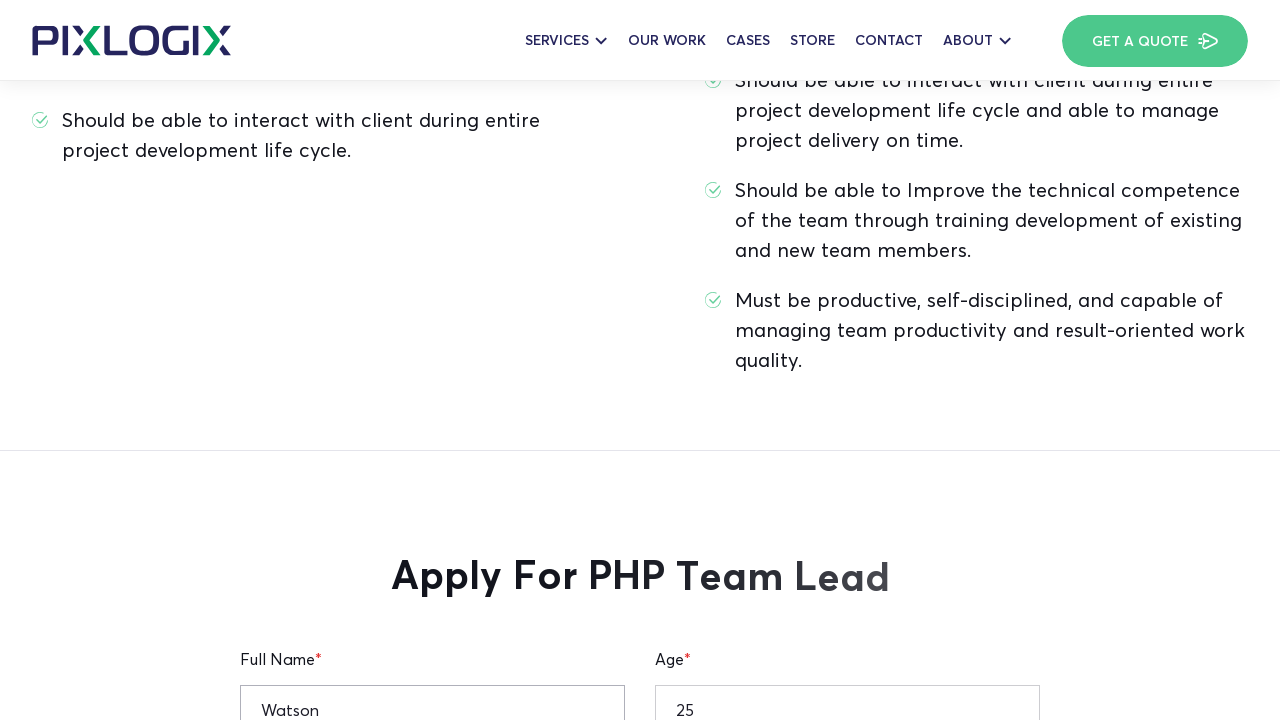

Filled current location field with 'Mumbai' on input[placeholder='Enter Your Current Location']
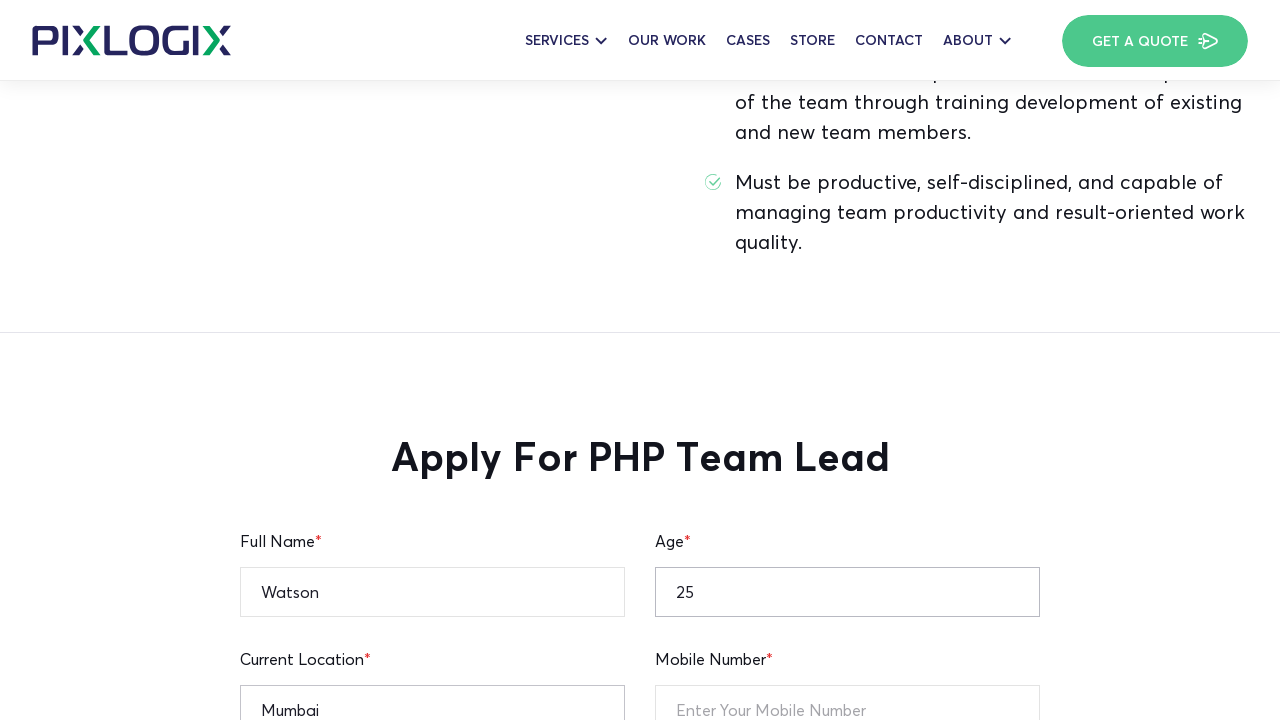

Filled notice period field with '30 days' on input[placeholder='Notice Period']
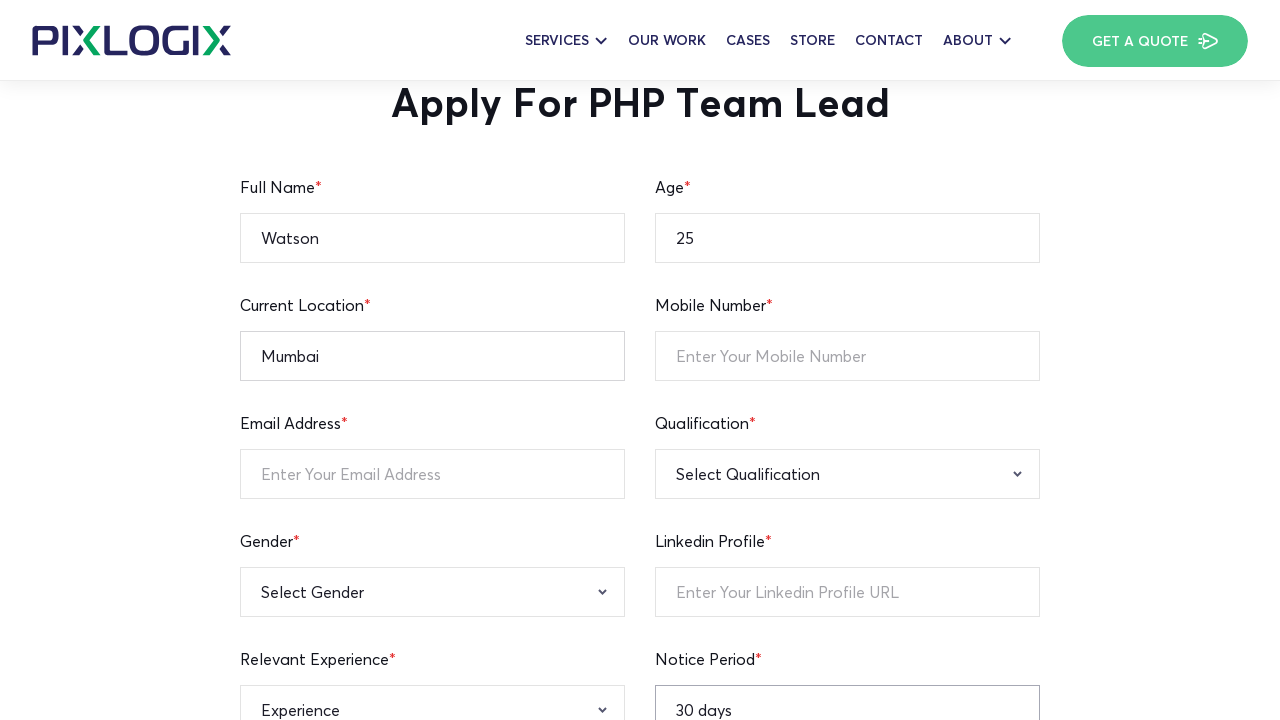

Filled mobile number field with '12345236745' on input[placeholder='Enter Your Mobile Number']
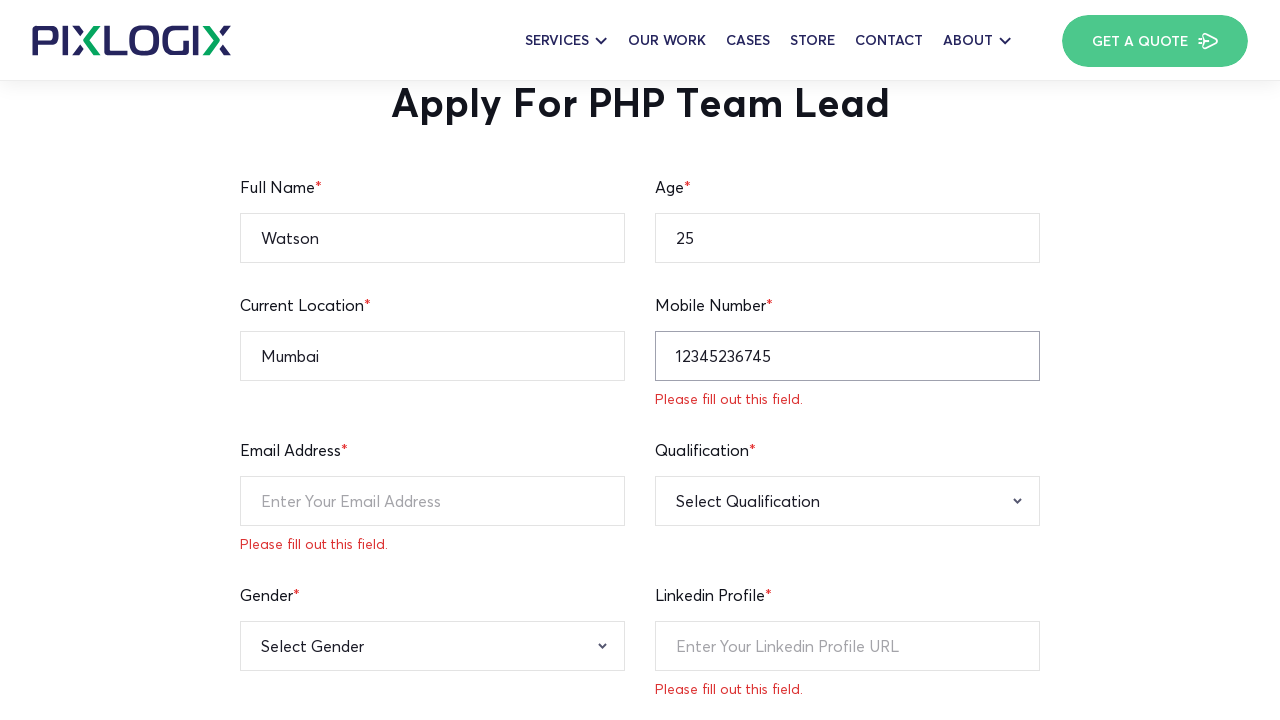

Filled email field with invalid format 'gygjhk' to trigger validation error on input[placeholder='Enter Your Email Address']
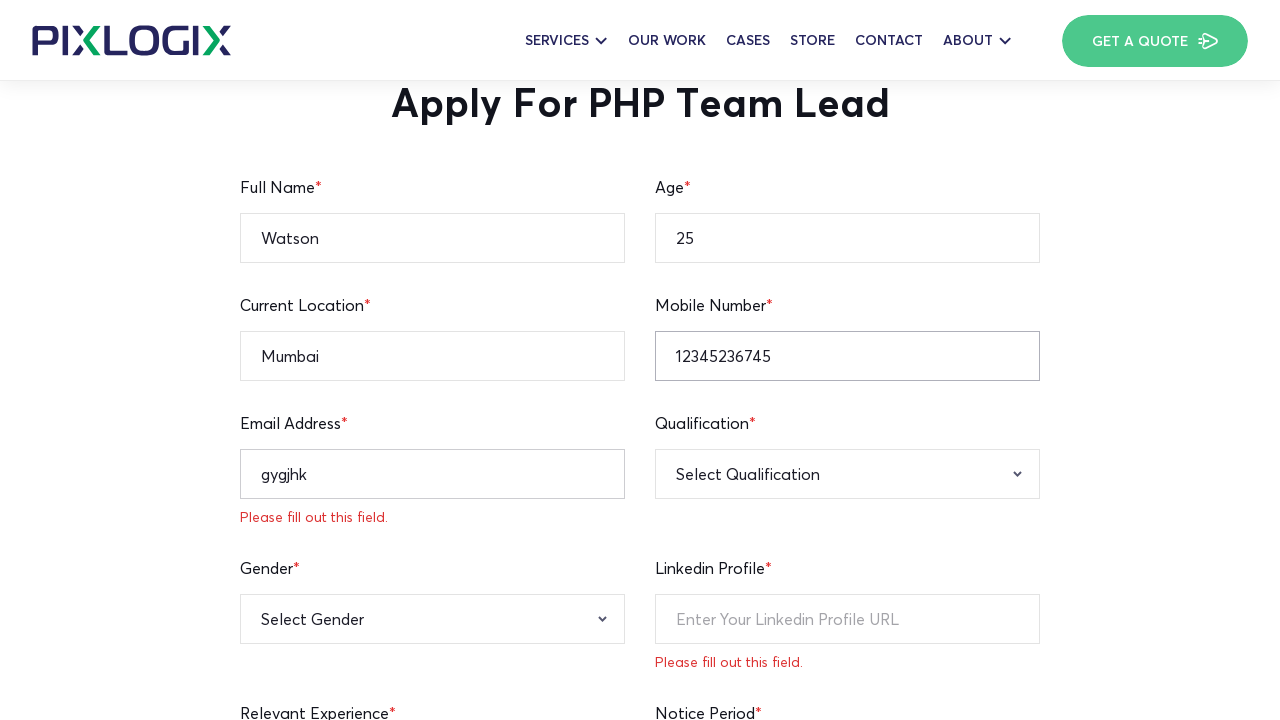

Filled LinkedIn profile URL field with 'linkedin.com/in/watson123' on input[placeholder='Enter Your Linkedin Profile URL']
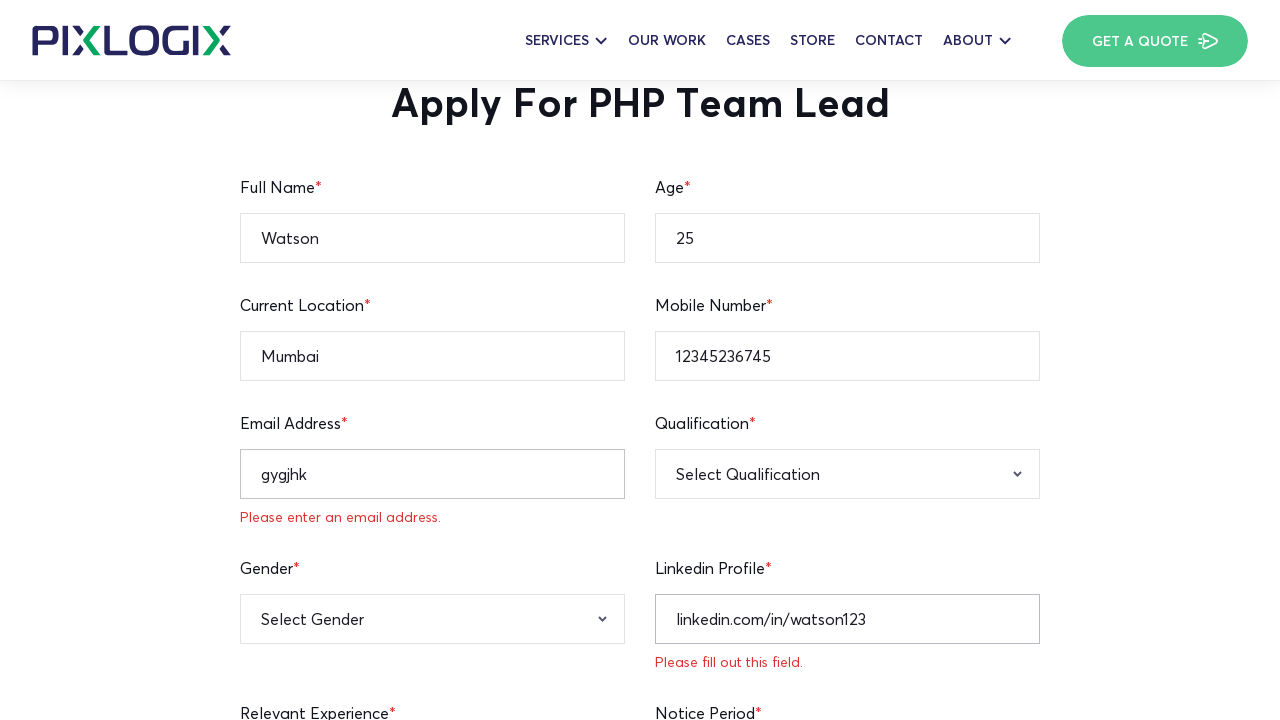

Filled current CTC field with '30k' on input[placeholder='Enter Your Current CTC']
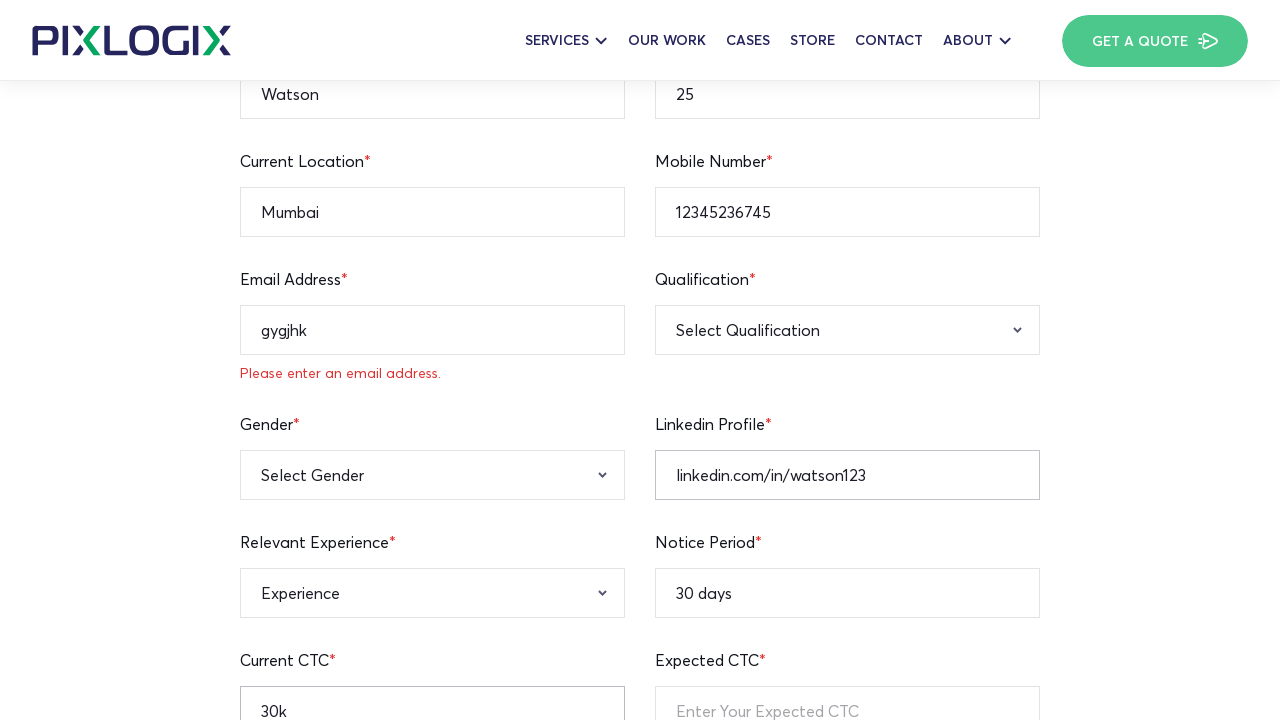

Filled expected CTC field with '40k' on input[placeholder='Enter Your Expected CTC']
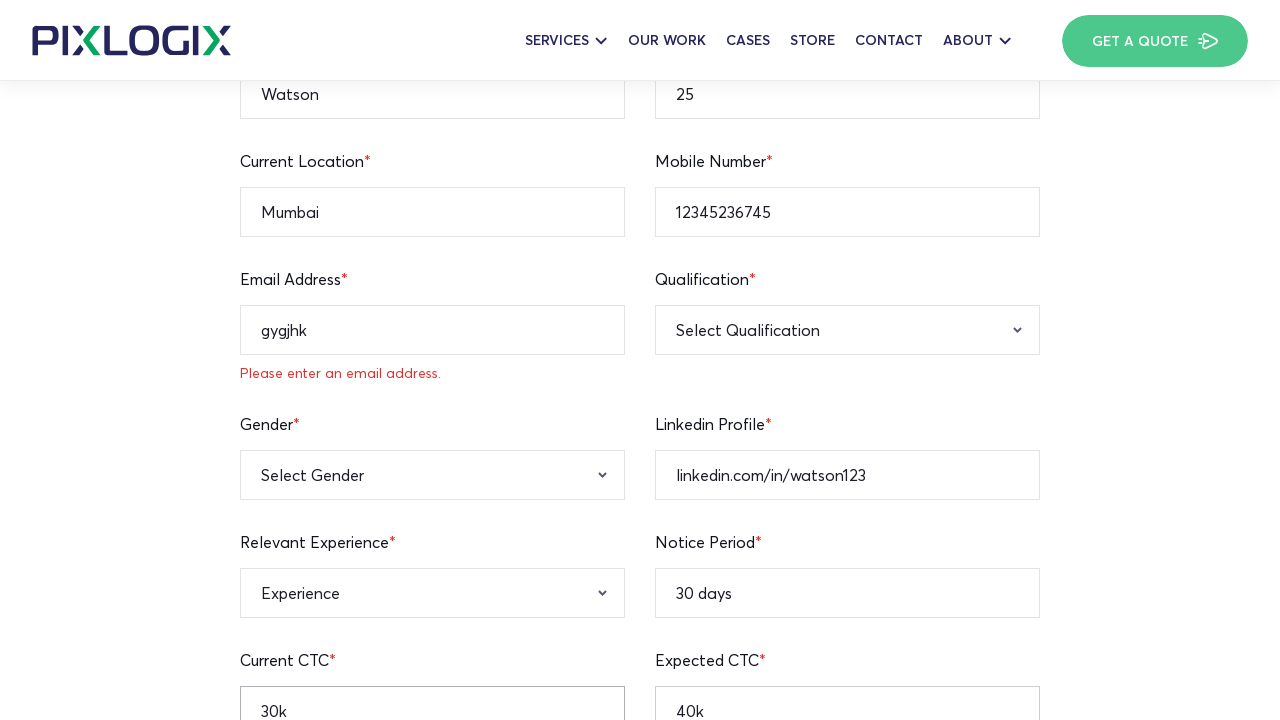

Filled skills textarea with 'Lorem ipsume test' on textarea[placeholder='Enter Your Skills']
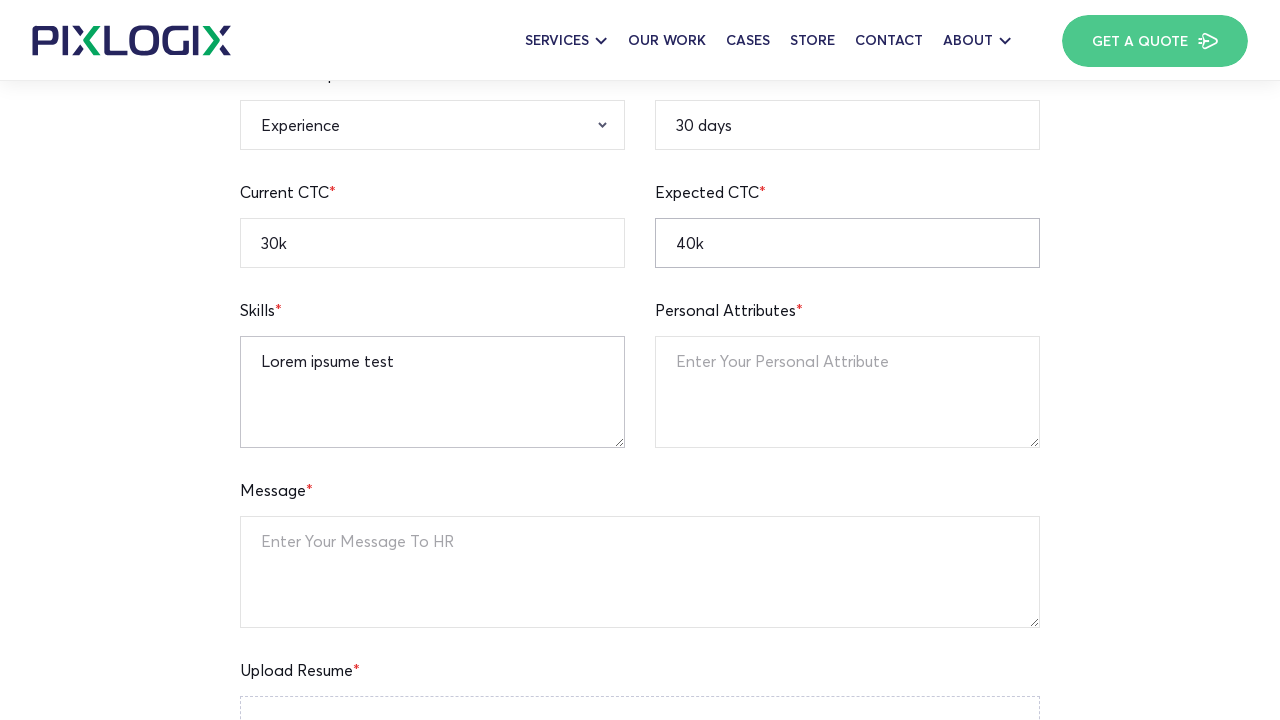

Filled personal attribute textarea with 'Dummy content for a test' on textarea[placeholder='Enter Your Personal Attribute']
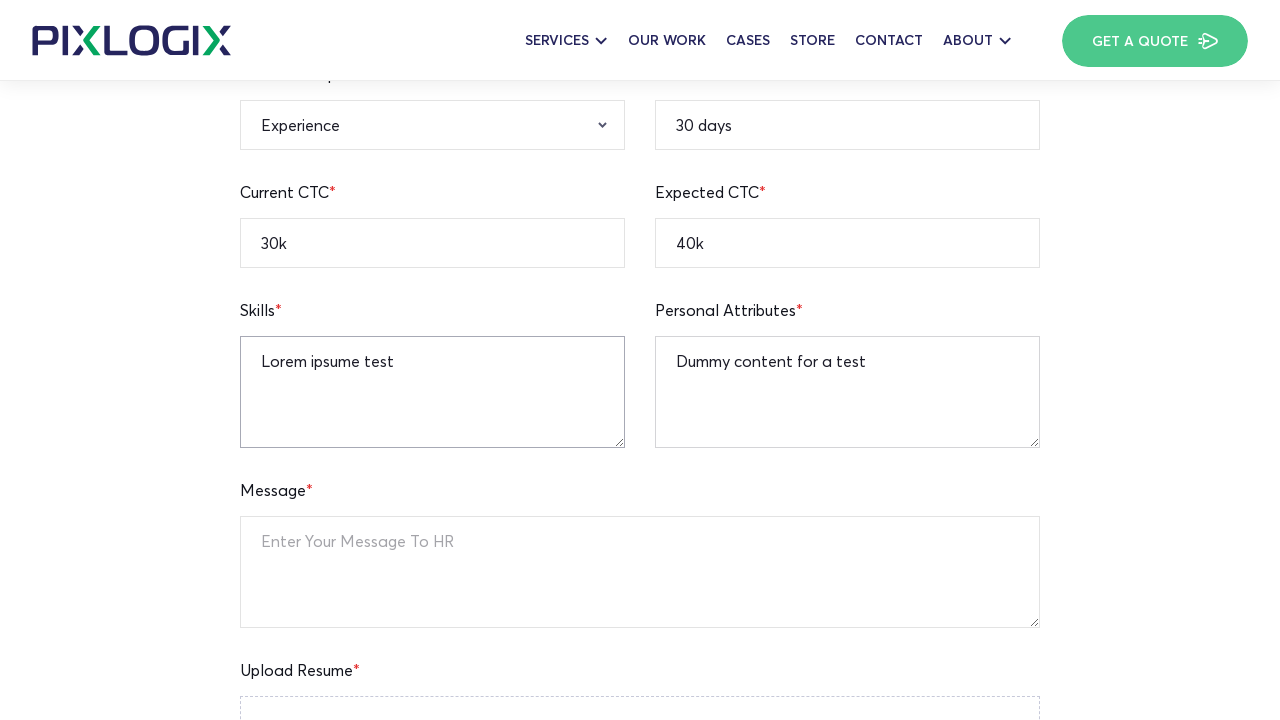

Filled message to HR textarea with 'This is for automation testing' on textarea[placeholder='Enter Your Message To HR']
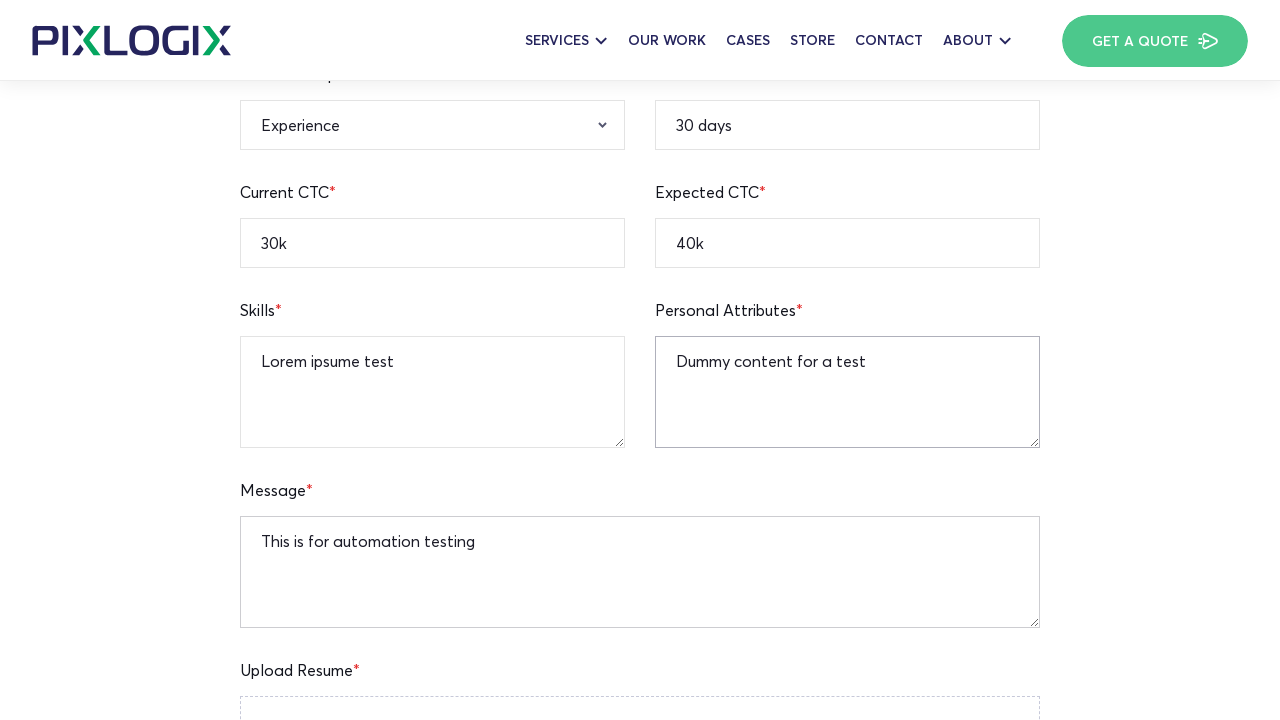

Selected 'B.A' from qualification dropdown on select[name='qualification-menu']
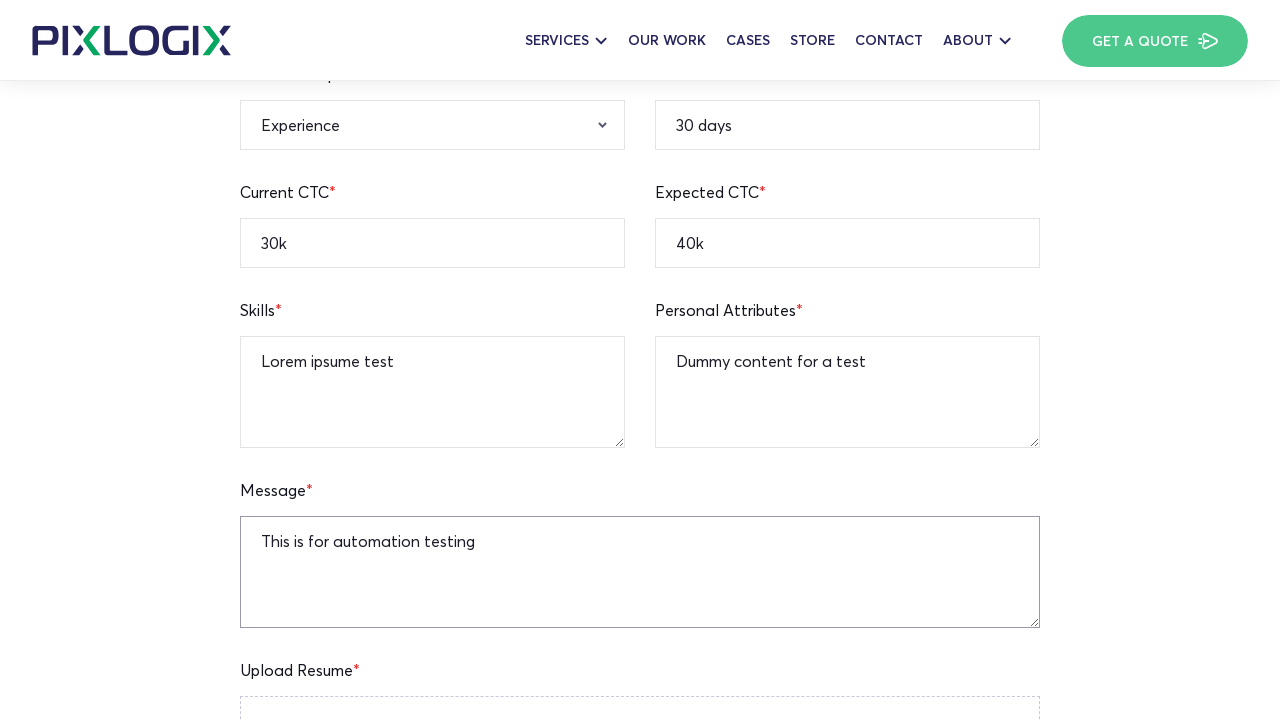

Selected 'Male' from gender dropdown on select[name='gender']
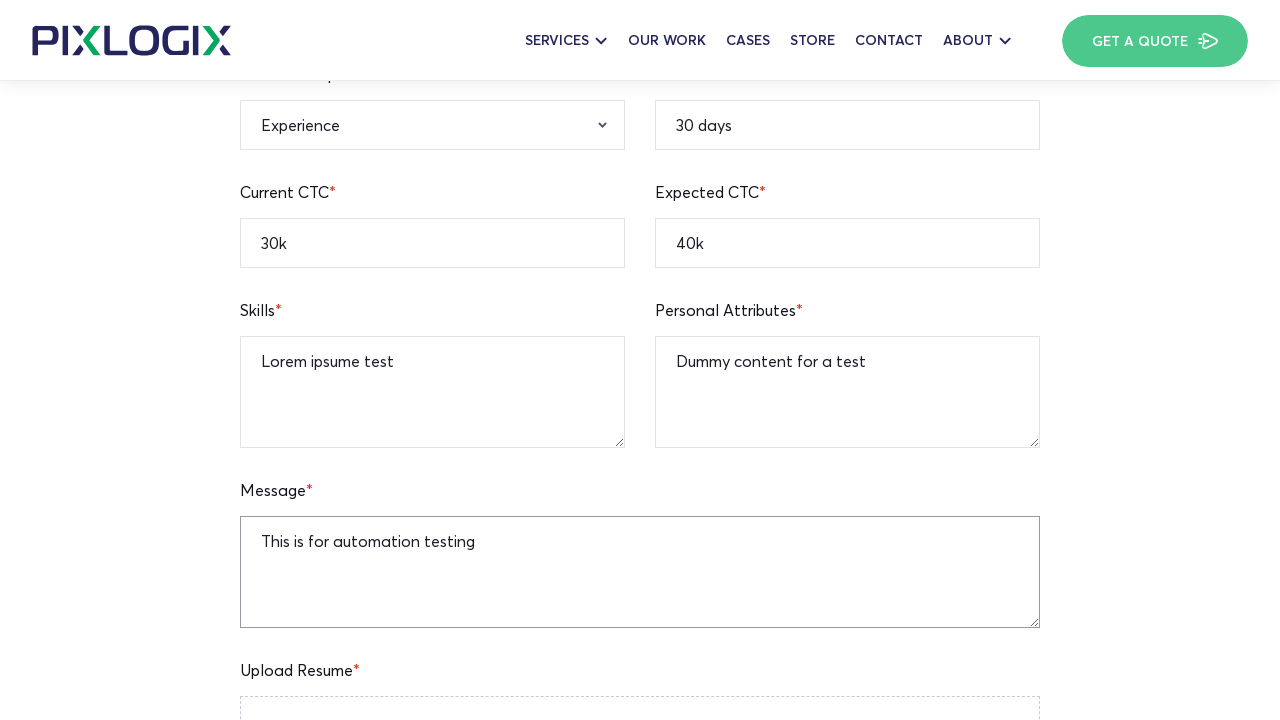

Selected 'Fresher' from experience dropdown on select[name='experience']
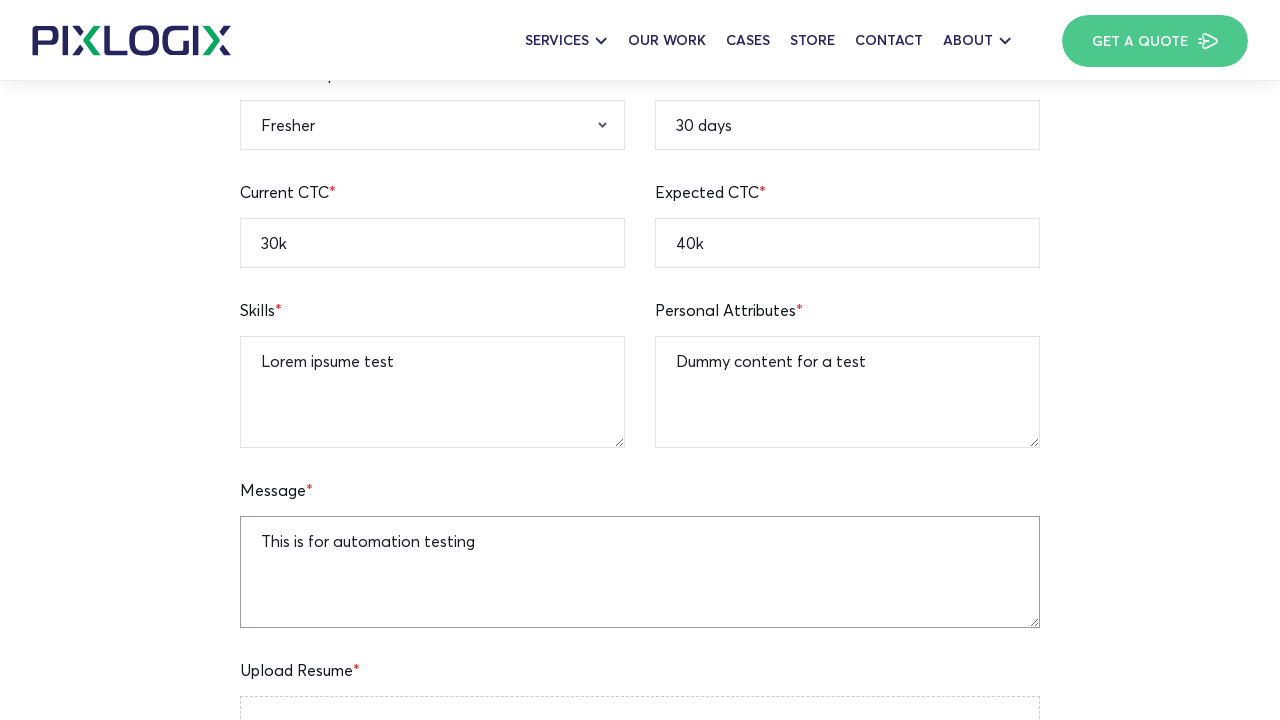

Clicked Apply Now button to submit form with invalid email format at (640, 360) on xpath=//button[normalize-space()='Apply Now']
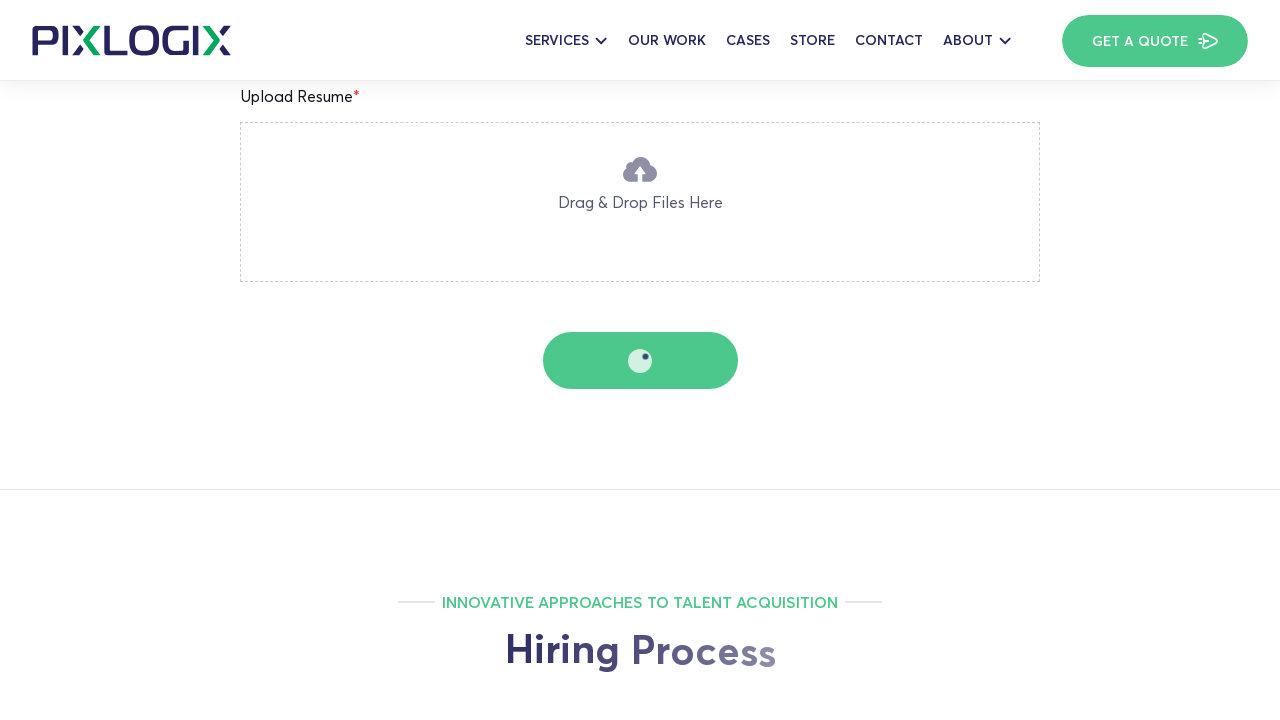

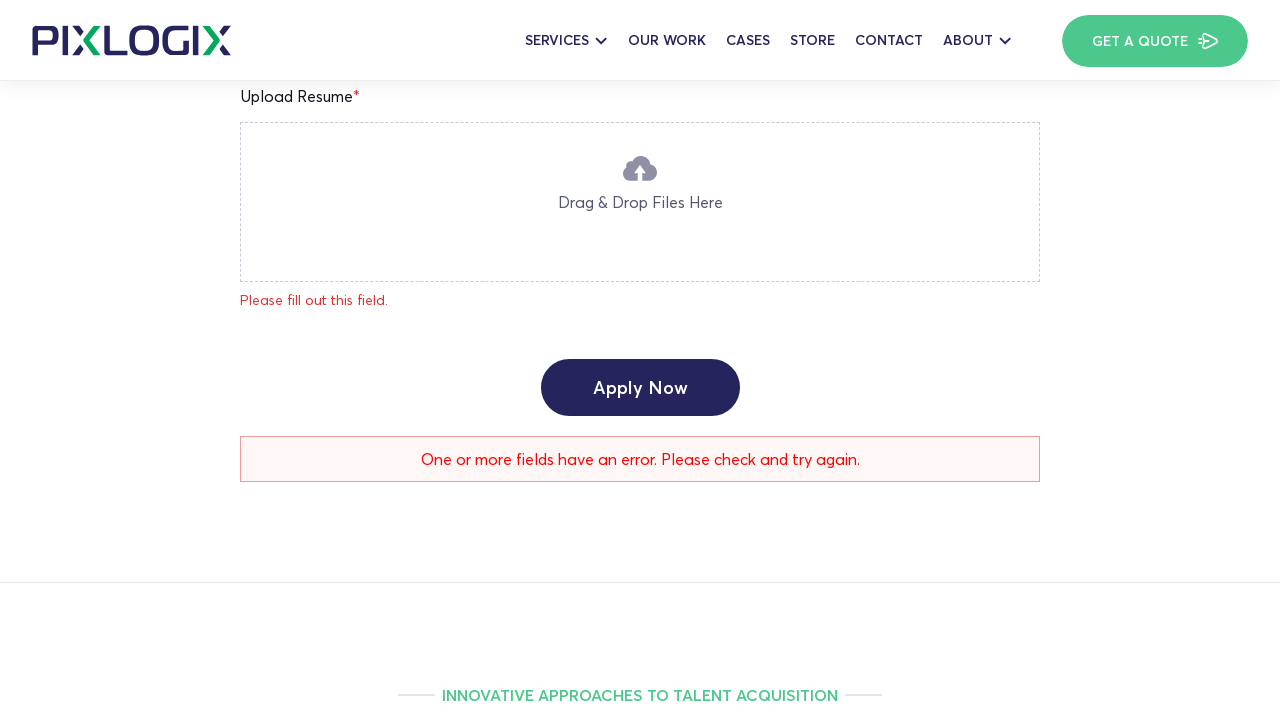